Tests opening multiple tabs (Google, Facebook, Tiki) from a form page, switching between them, verifying titles, and closing all except the original tab

Starting URL: https://automationfc.github.io/basic-form/index.html

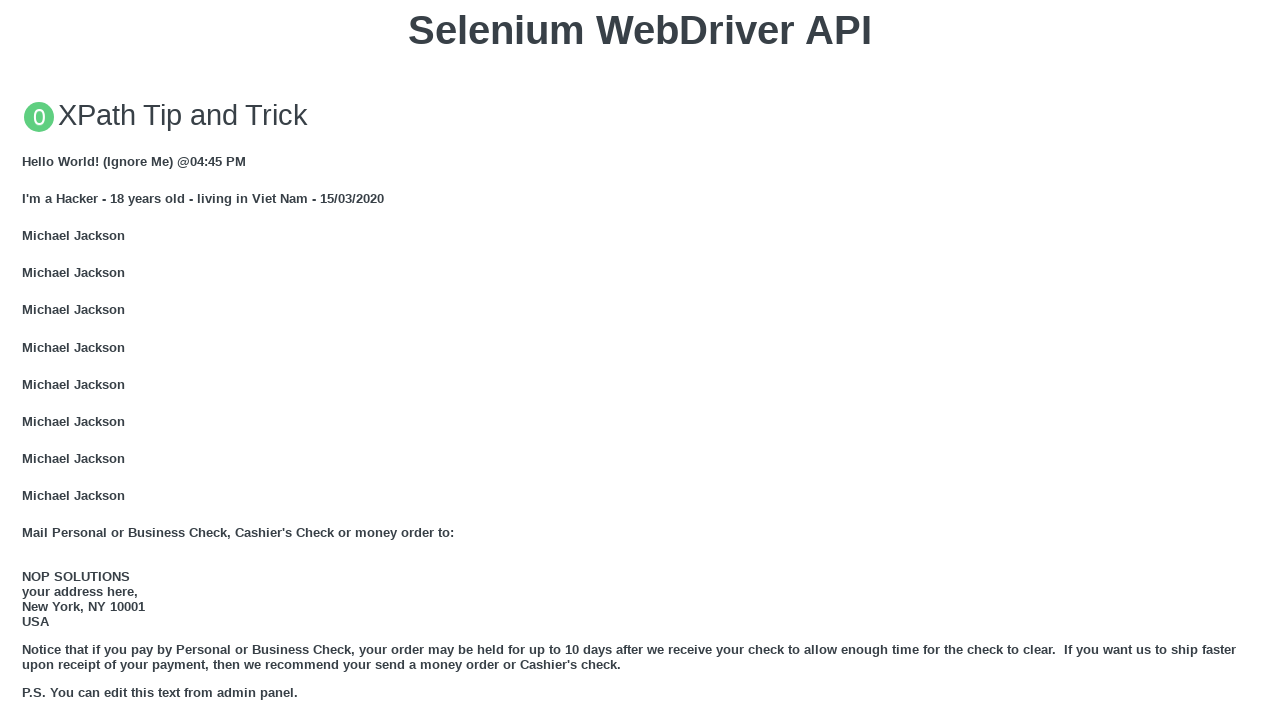

Clicked GOOGLE link on form page at (56, 360) on xpath=//a[text()='GOOGLE']
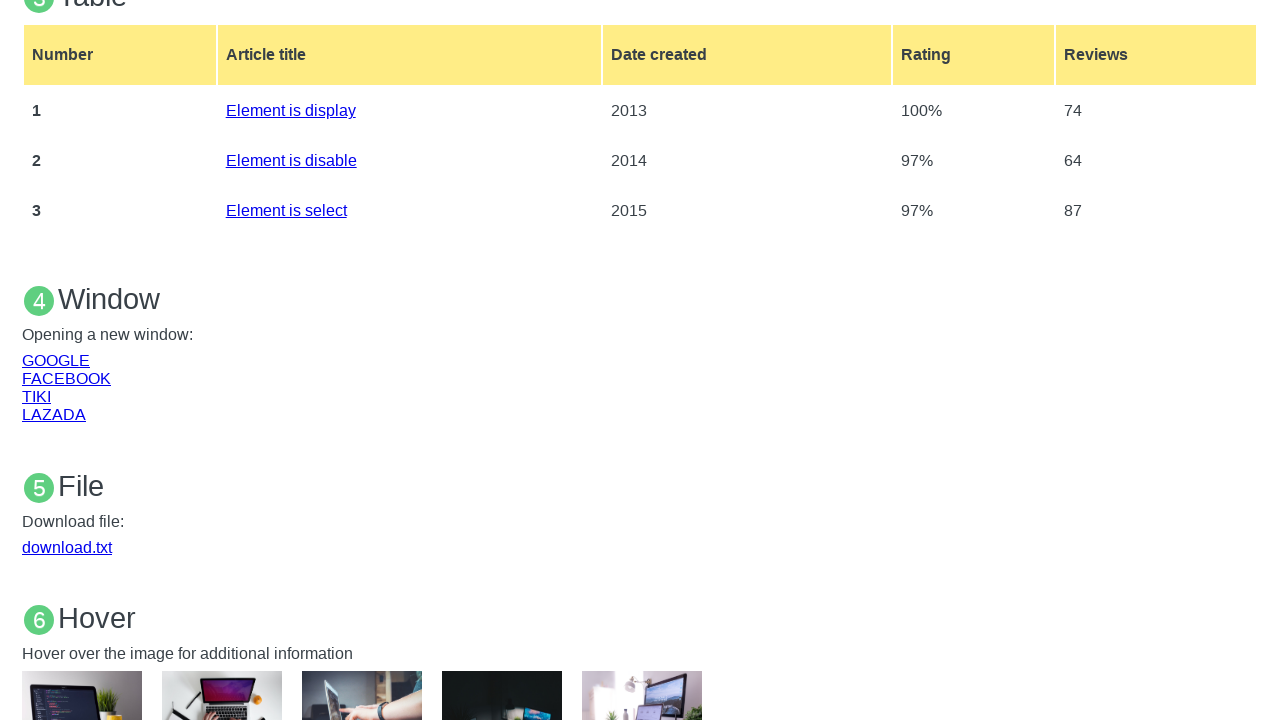

Clicked GOOGLE link and new tab opened at (56, 360) on xpath=//a[text()='GOOGLE']
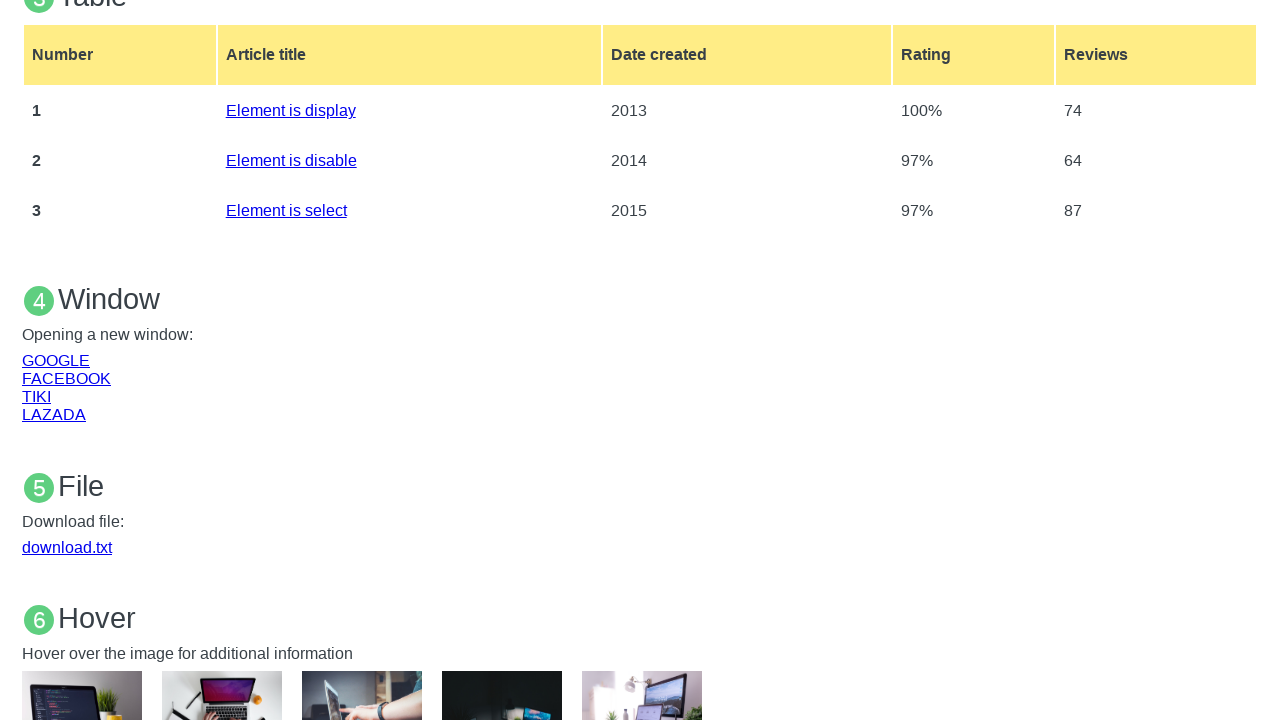

Google tab loaded and ready
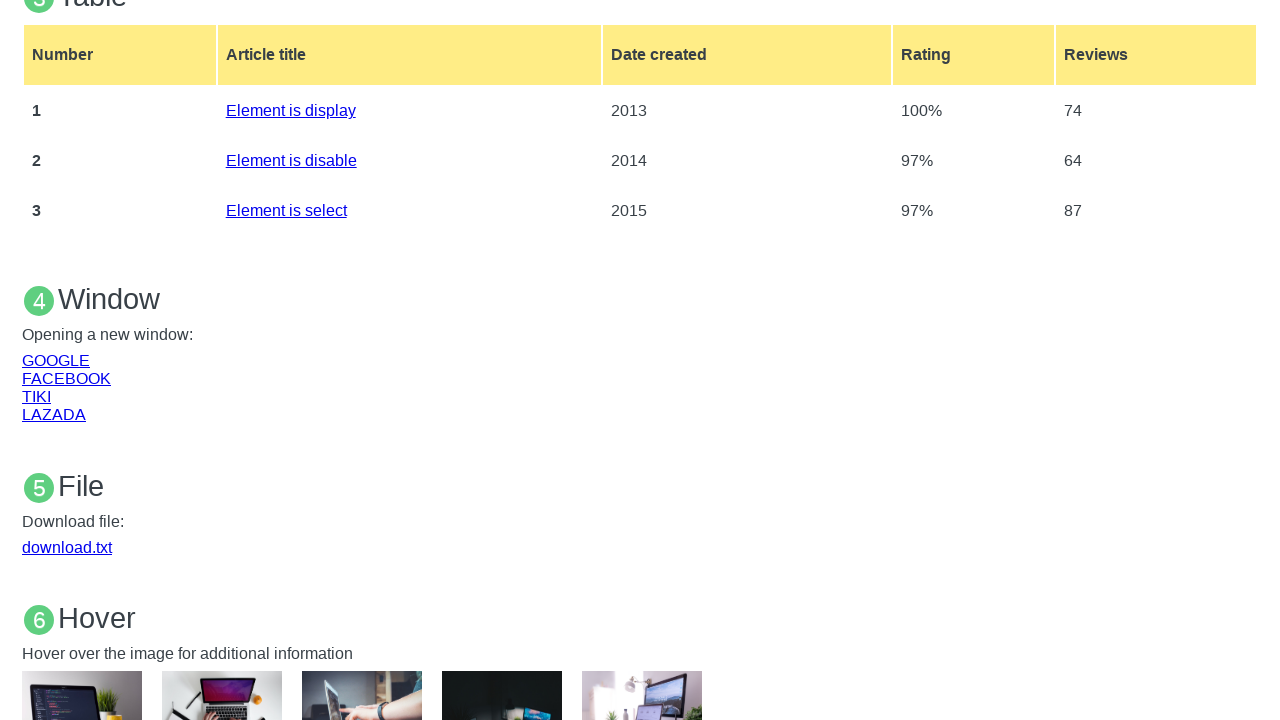

Switched back to original form page
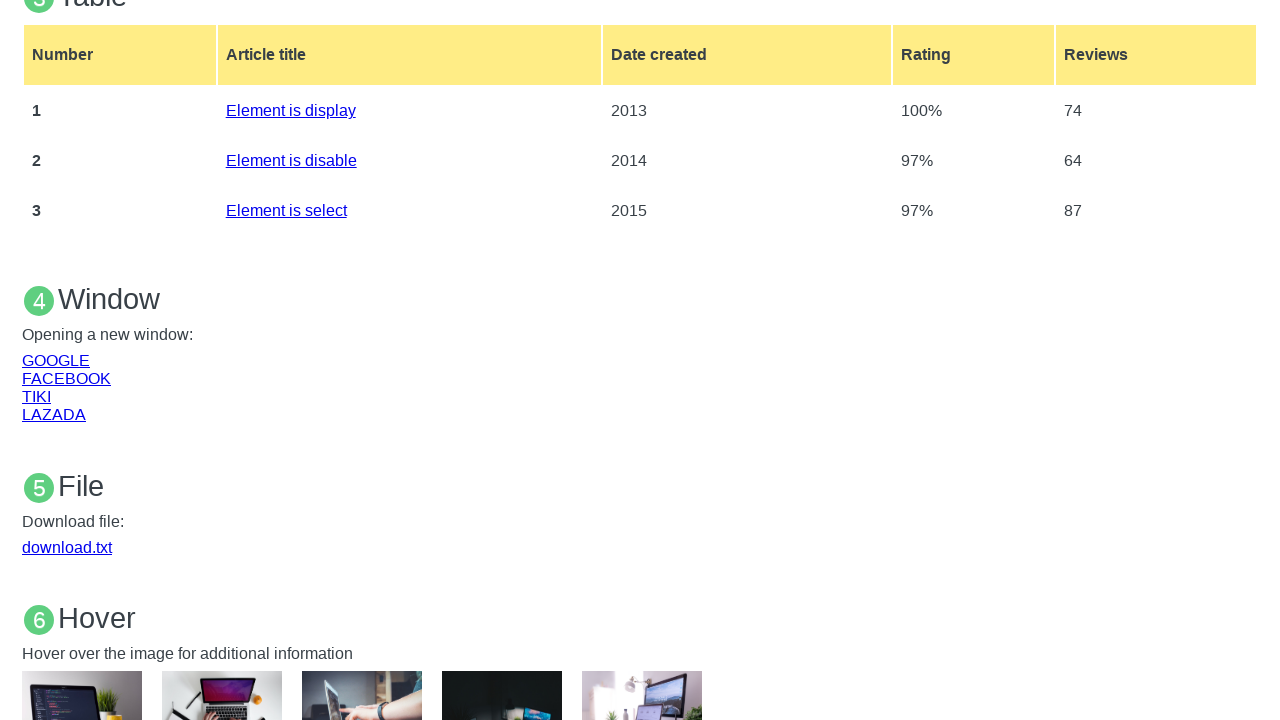

Clicked FACEBOOK link and new tab opened at (66, 378) on xpath=//a[text()='FACEBOOK']
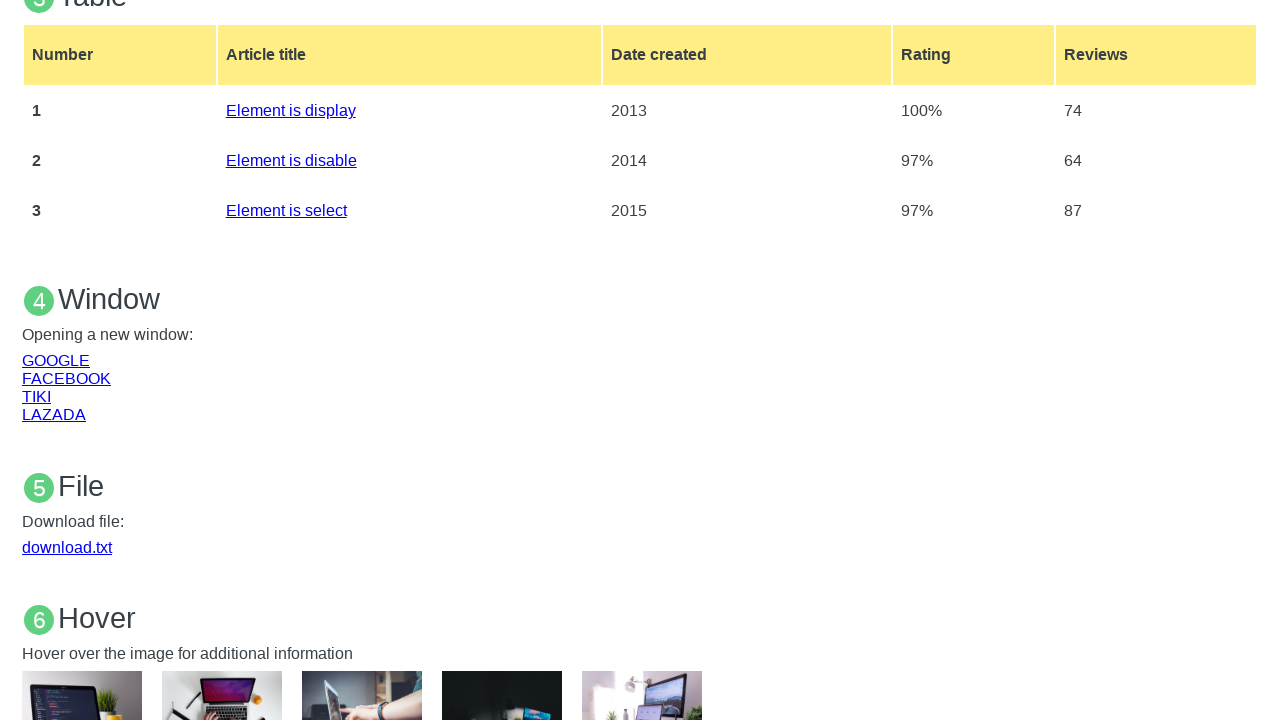

Facebook tab loaded and ready
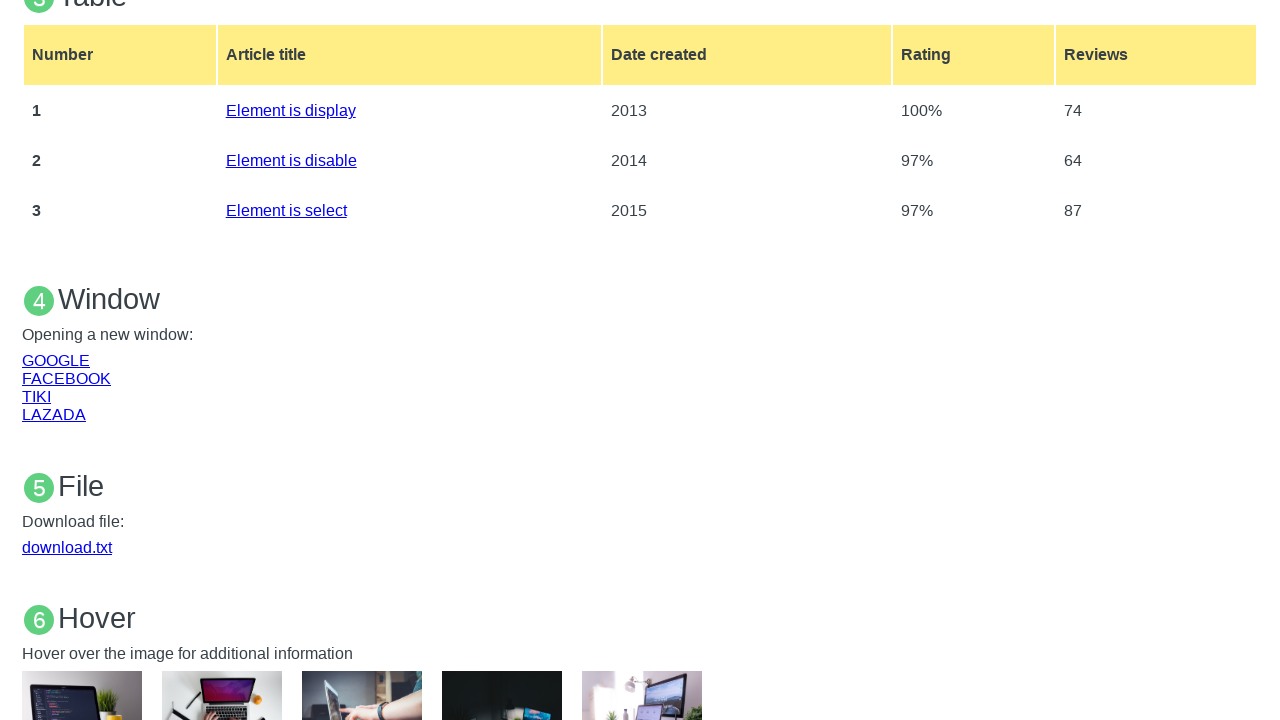

Switched back to original form page
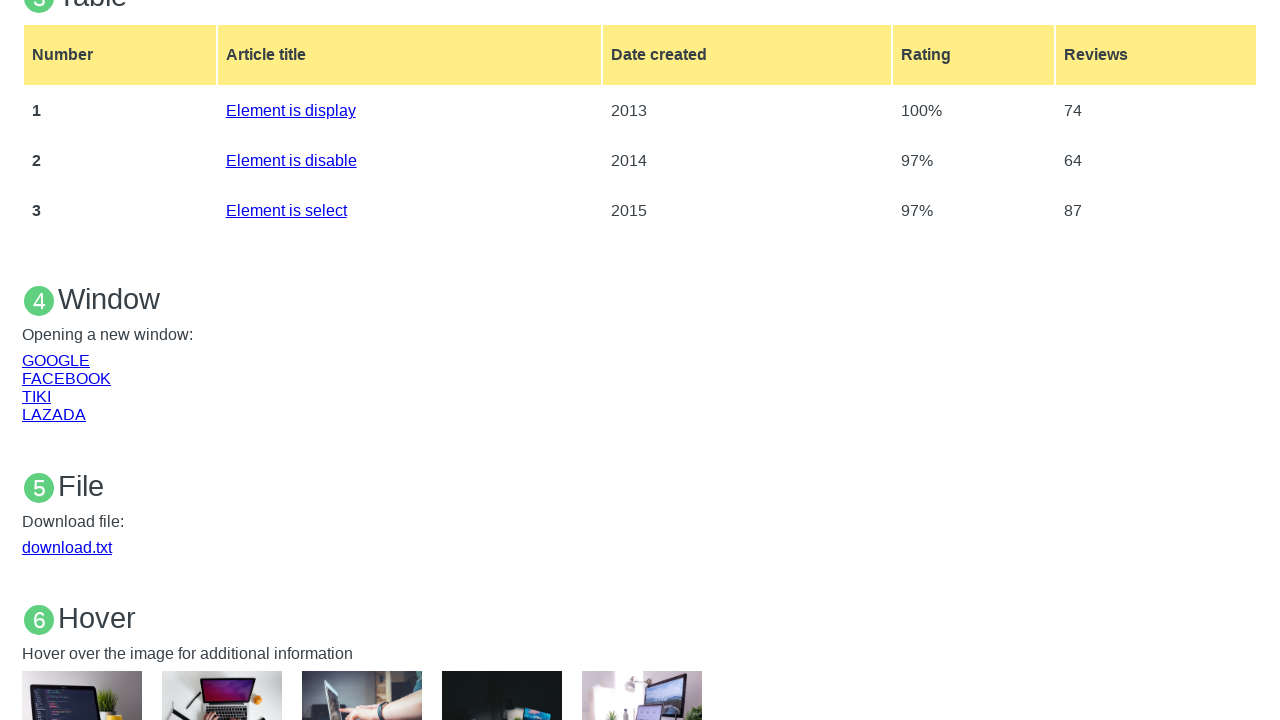

Clicked TIKI link and new tab opened at (36, 396) on xpath=//a[text()='TIKI']
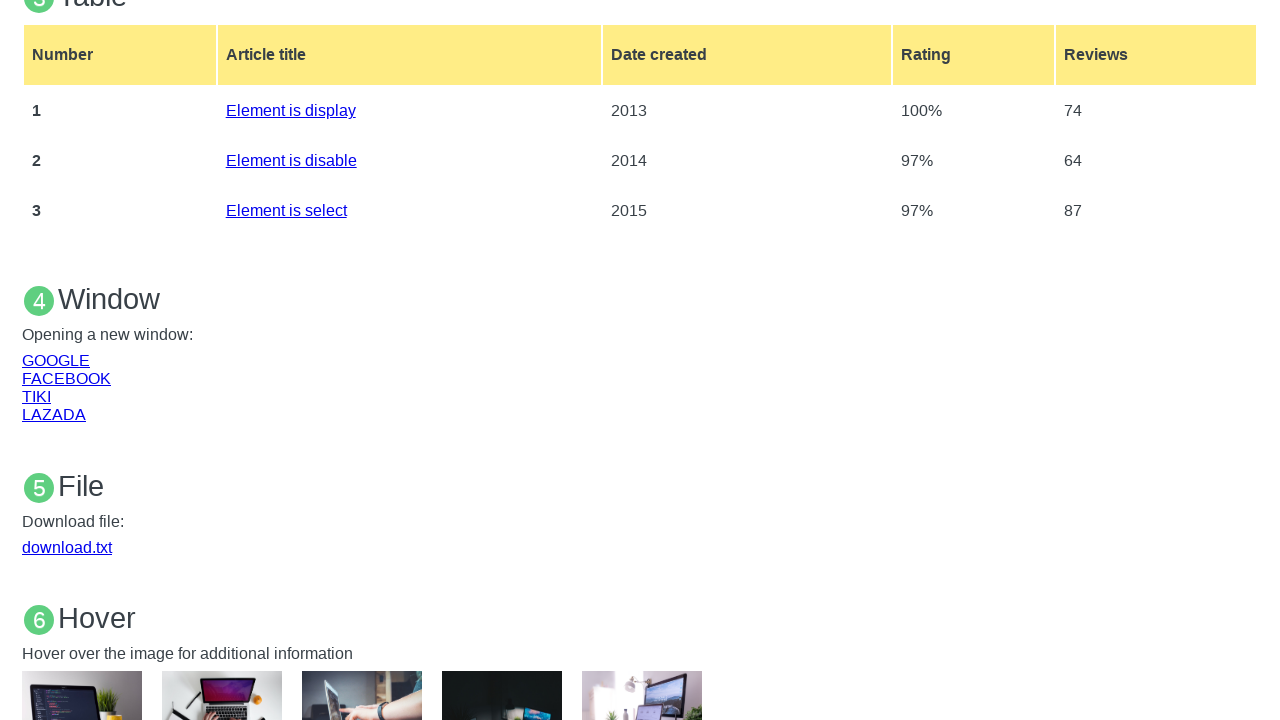

Tiki tab loaded and ready
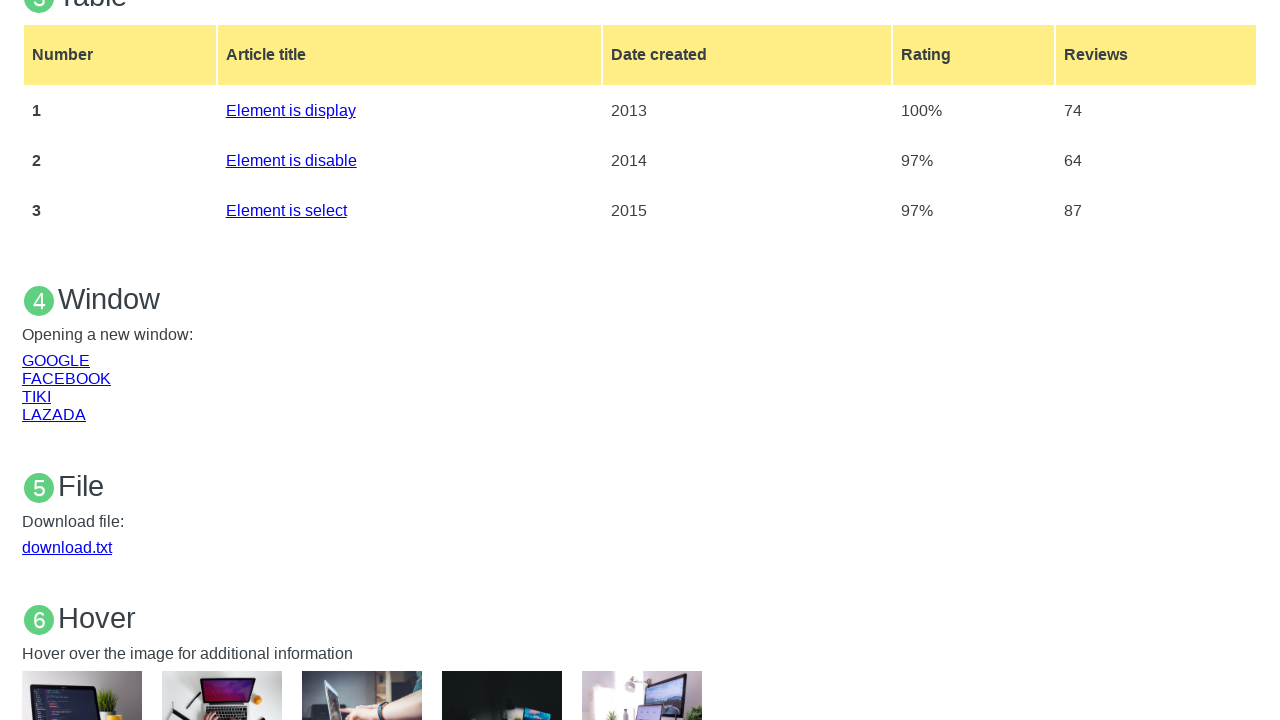

Closed Google tab
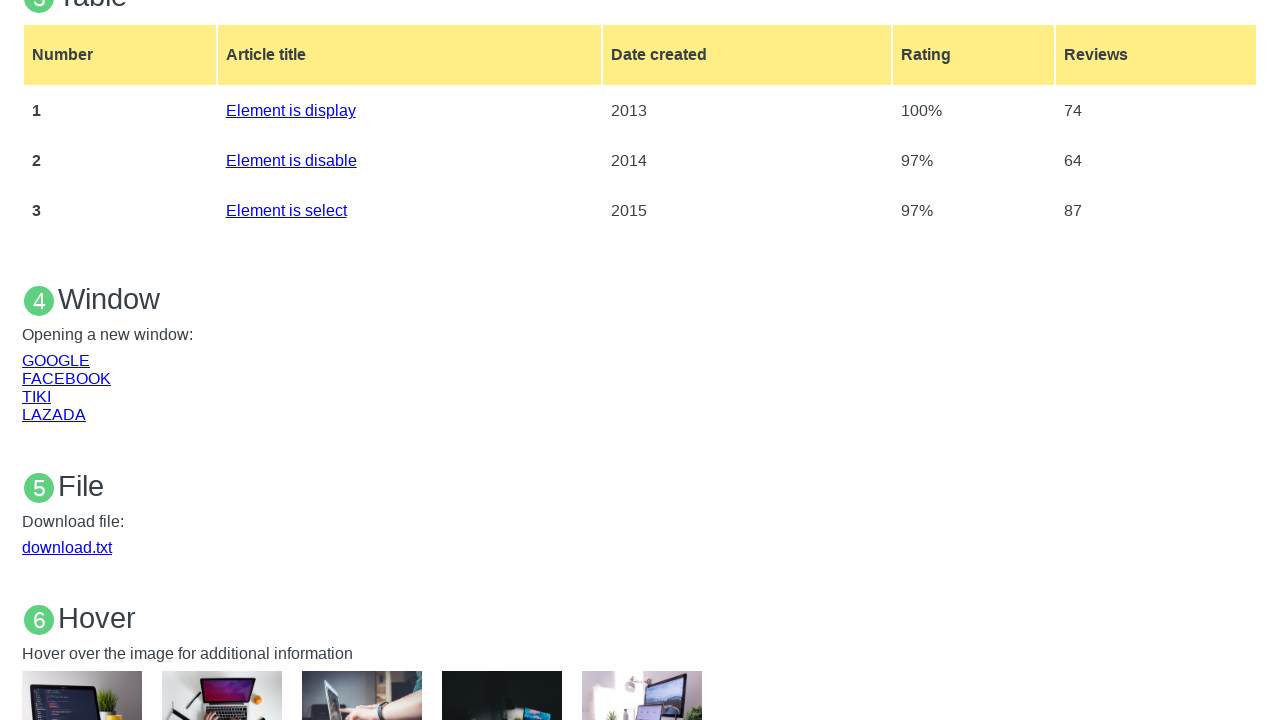

Closed Facebook tab
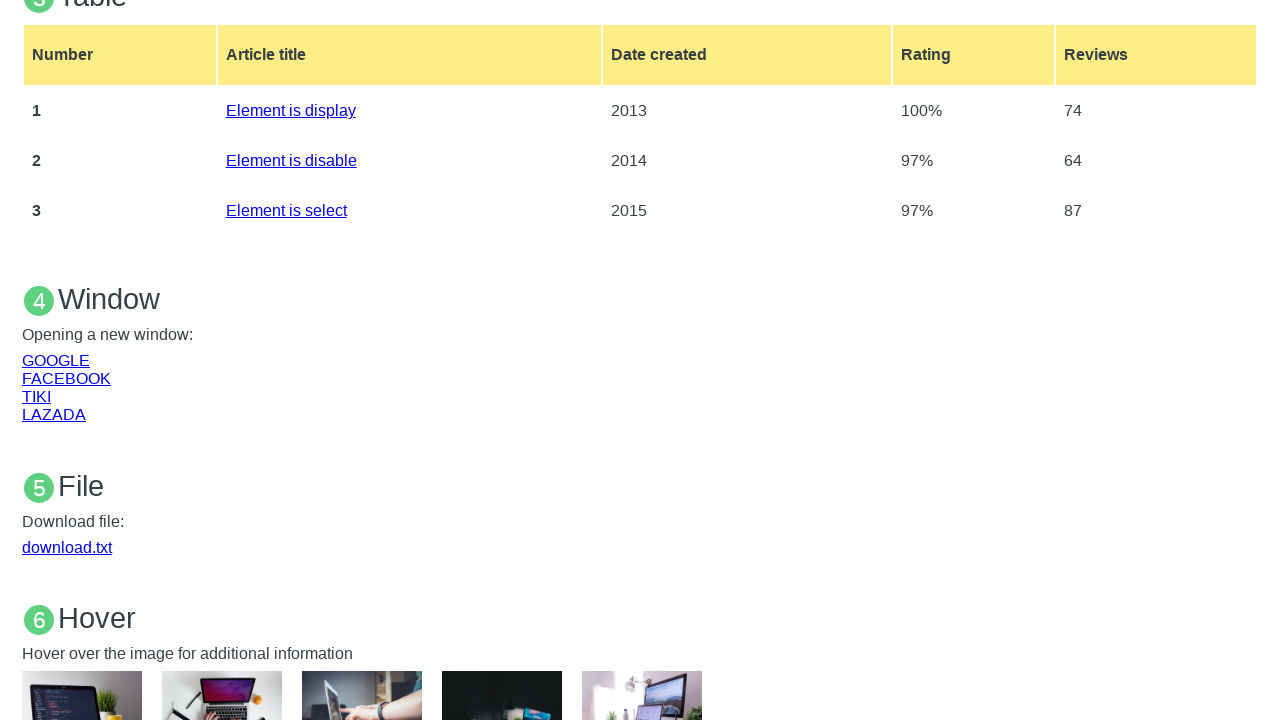

Closed Tiki tab, only original form page remains
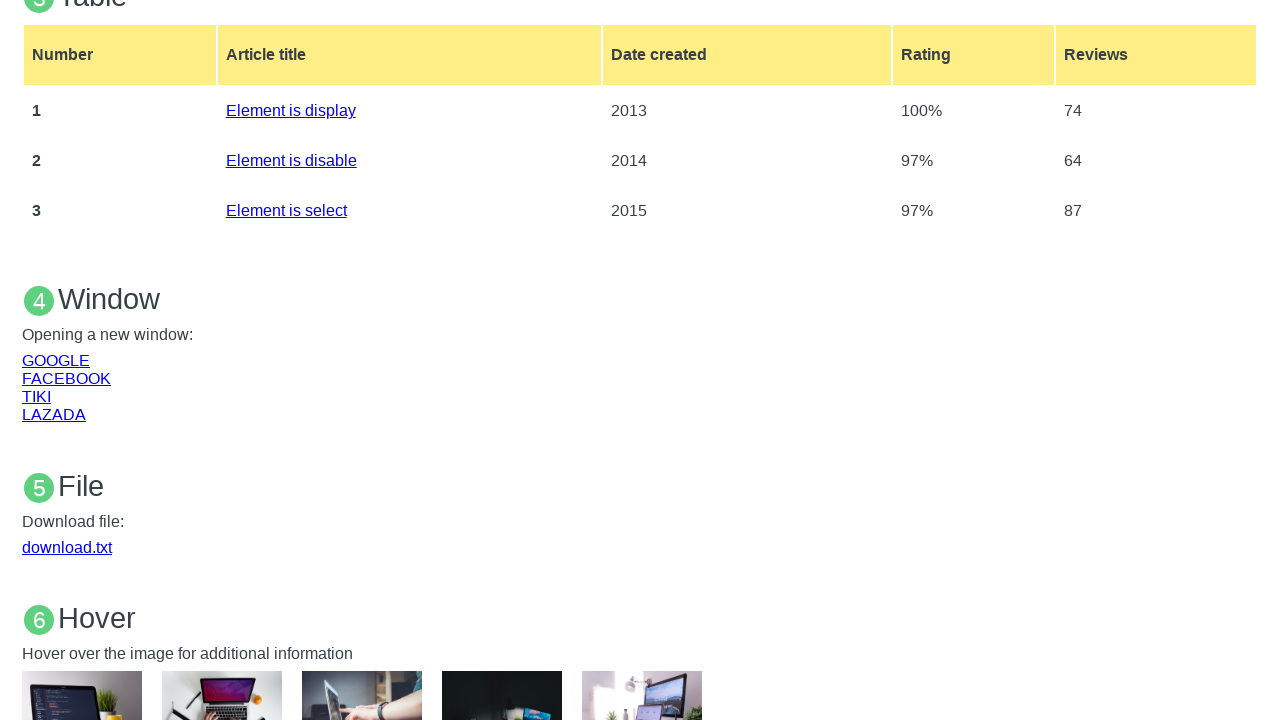

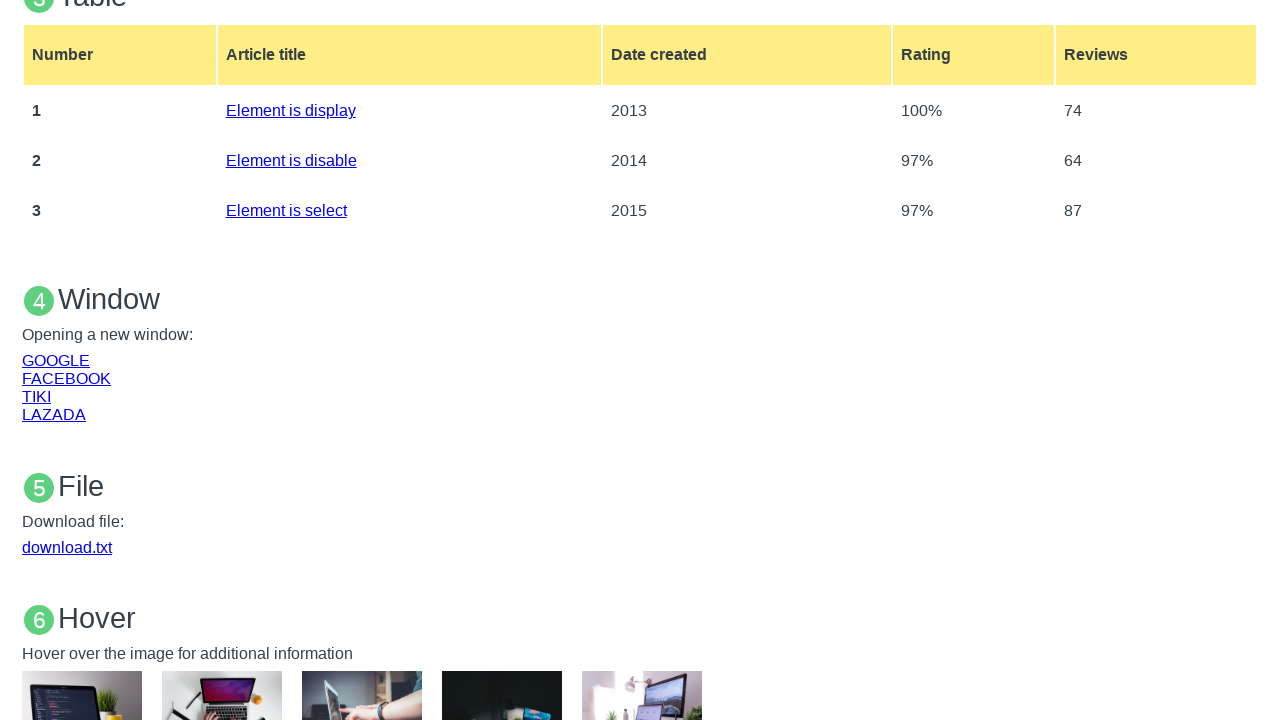